Tests nested iframe handling by switching to a parent frame, then to a child frame, reading text from the child frame, and switching back to the main page content.

Starting URL: https://demoqa.com/nestedframes

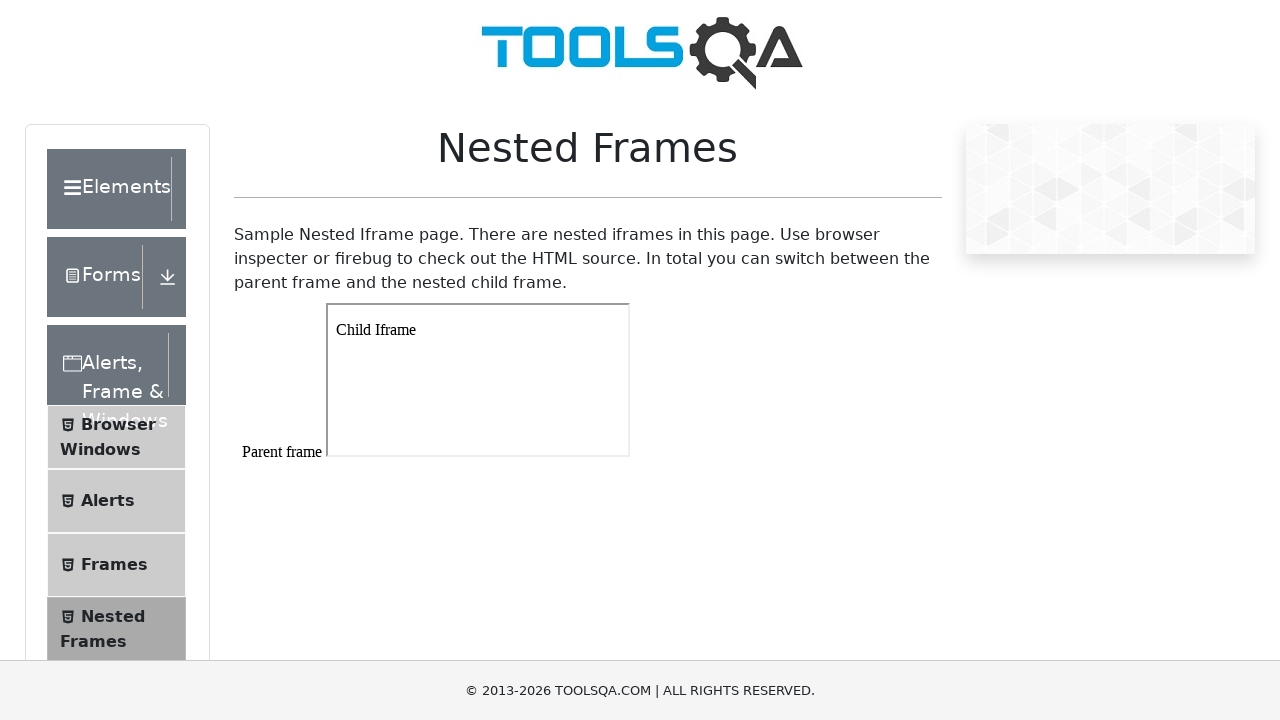

Navigated to nested frames test page
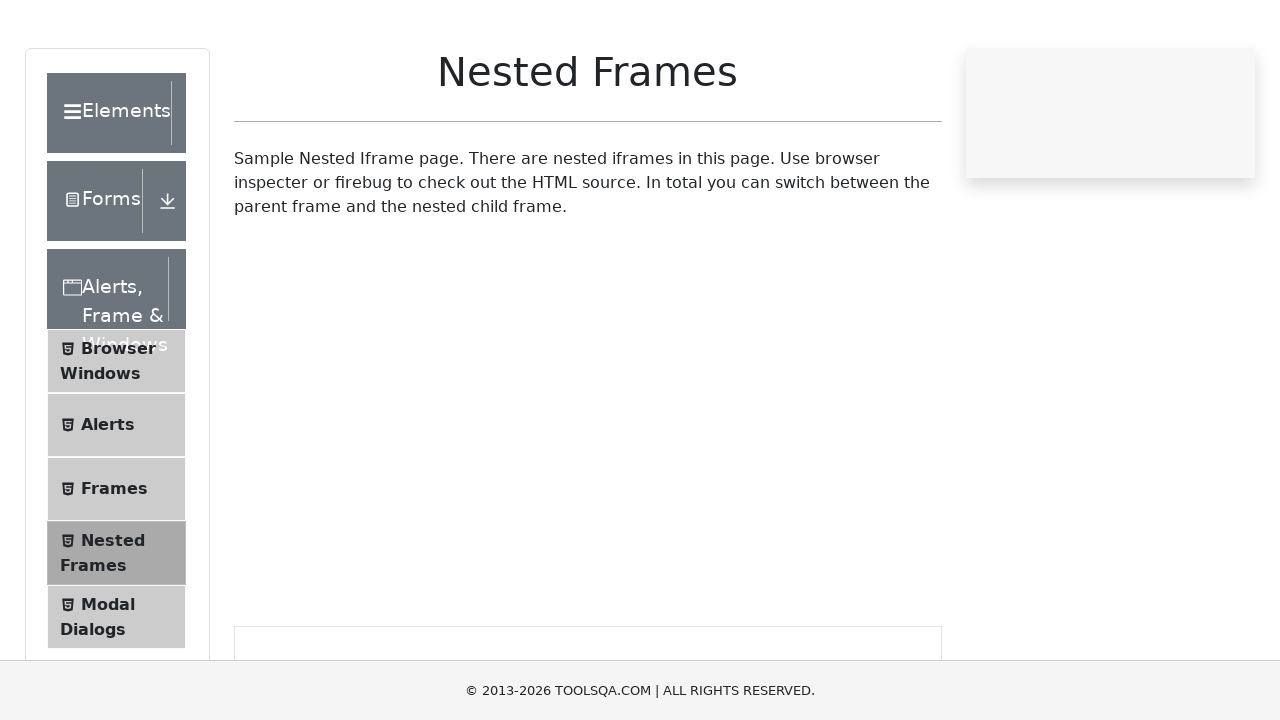

Located and switched to parent iframe
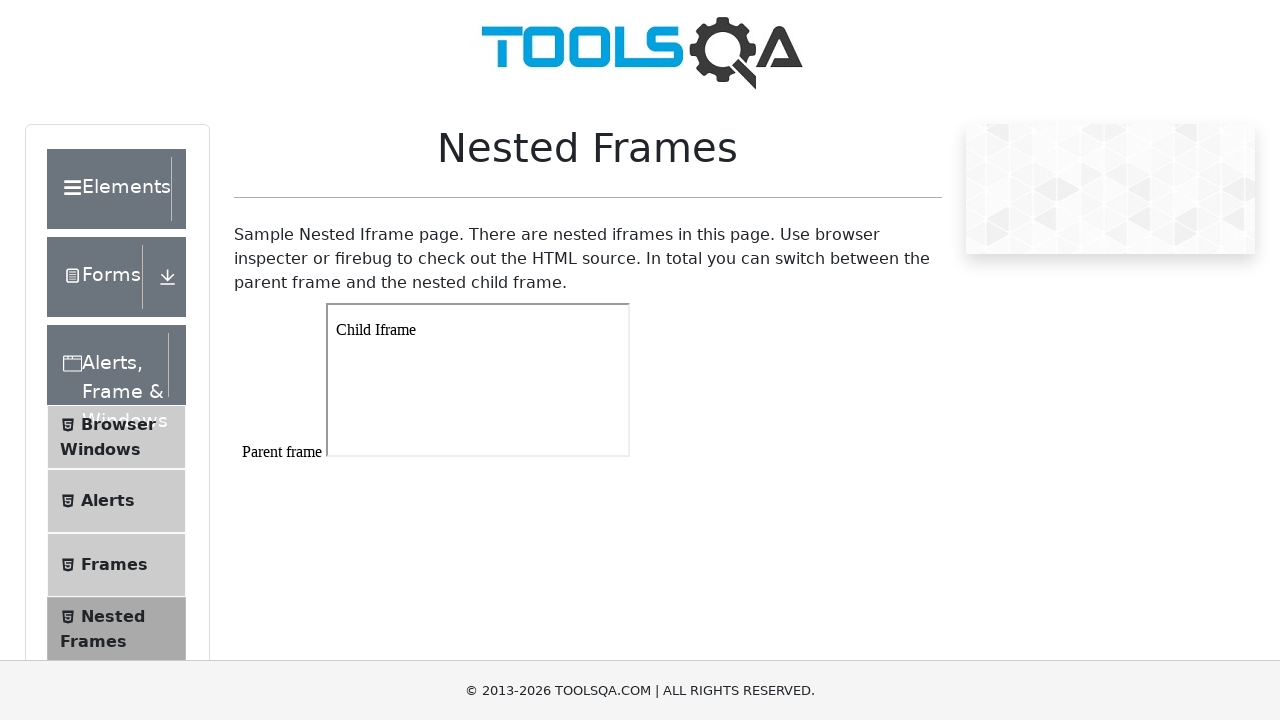

Located child iframe within parent frame
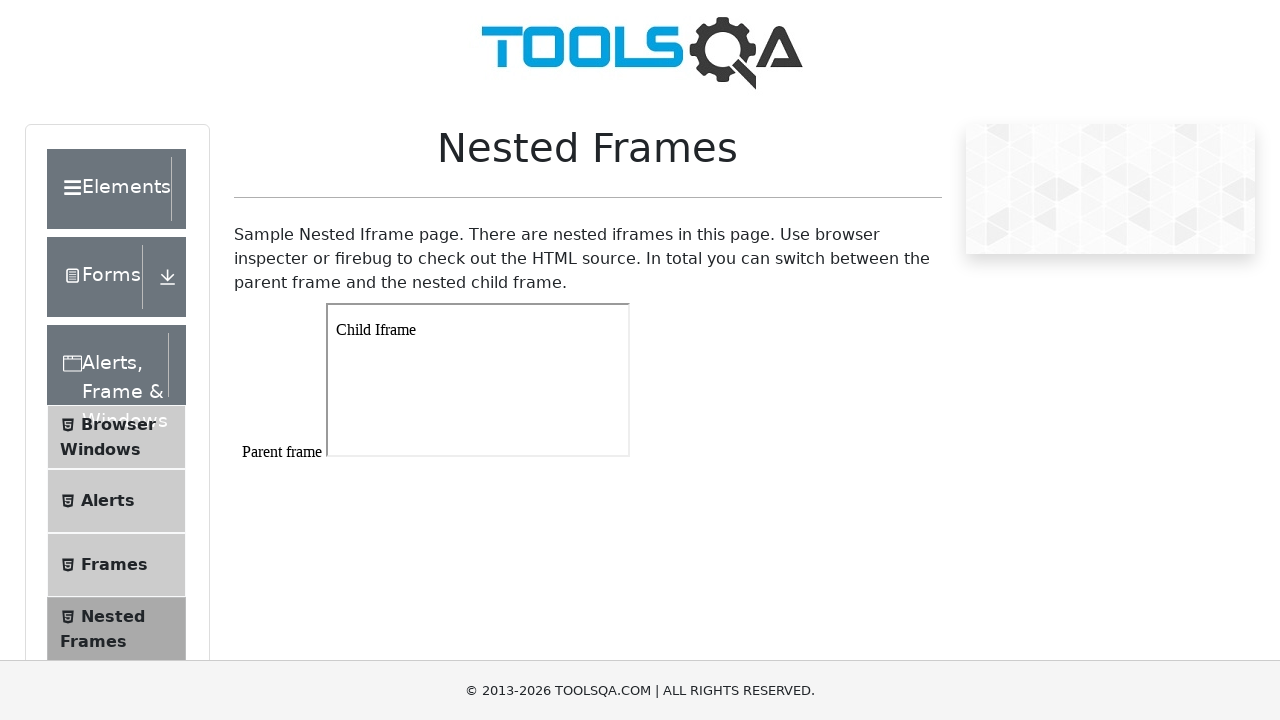

Retrieved text from child frame: Child Iframe
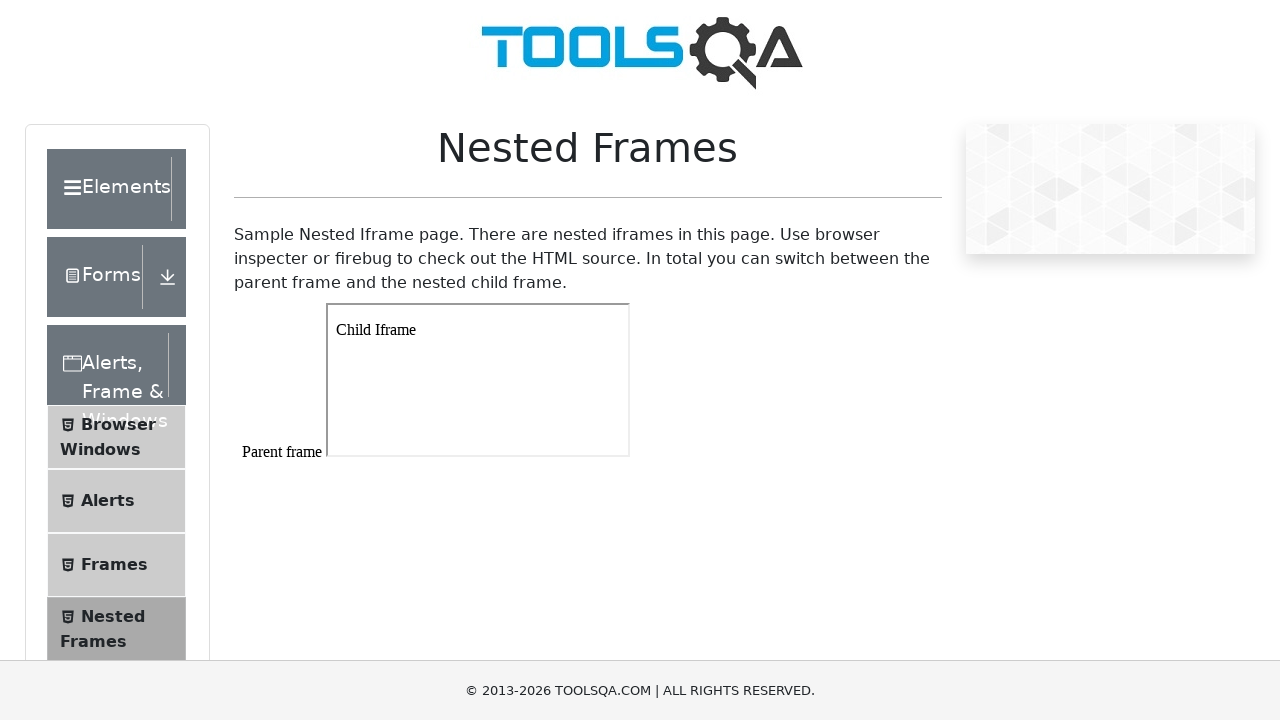

Waited 1 second to observe results
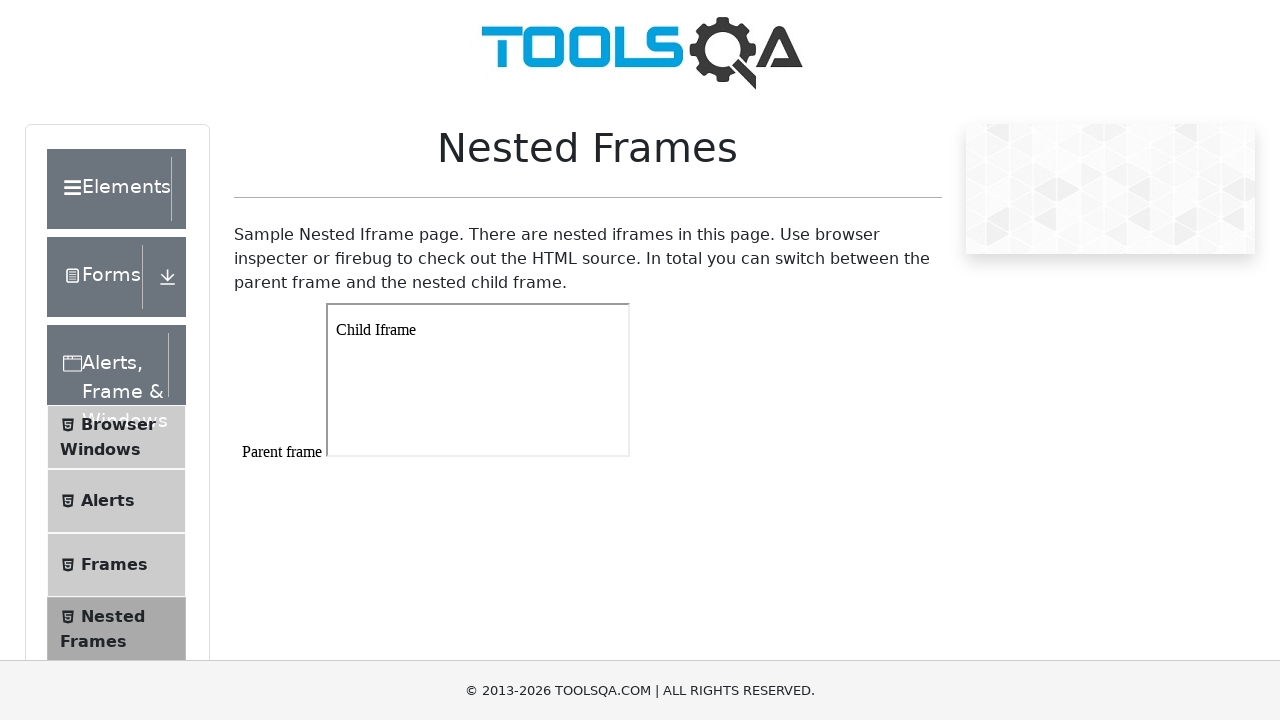

Verified main page body is ready for interaction
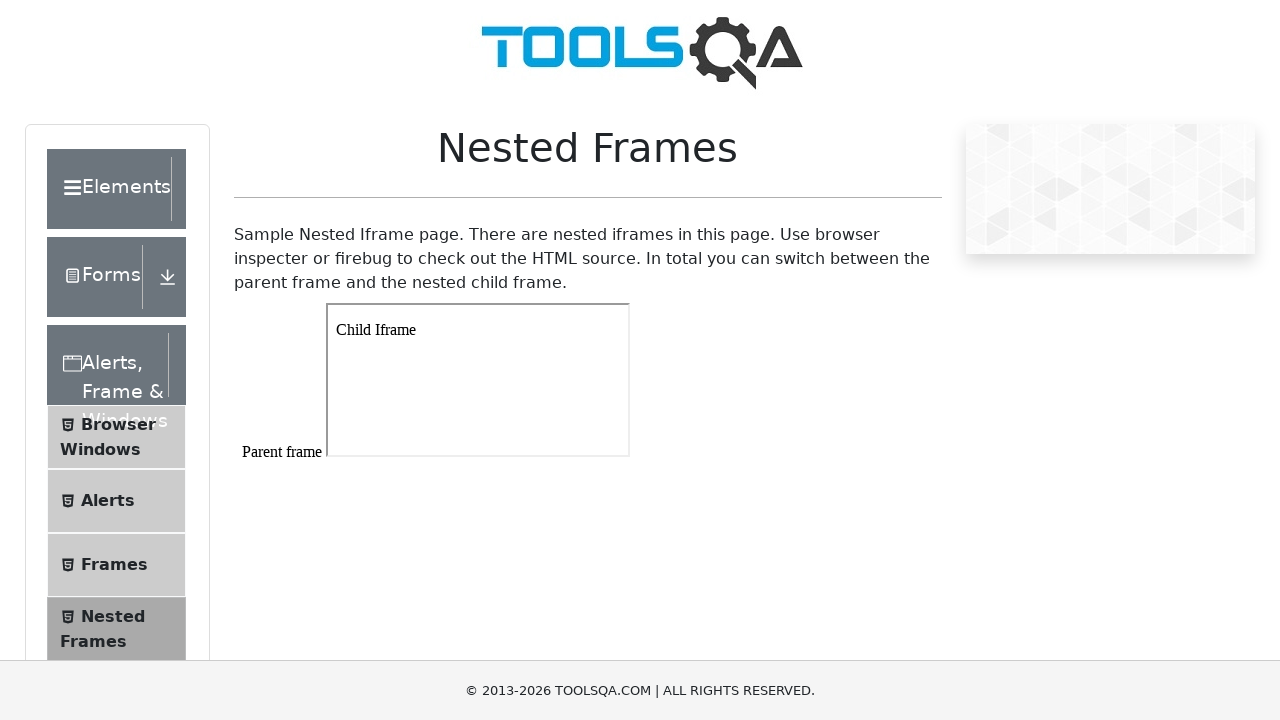

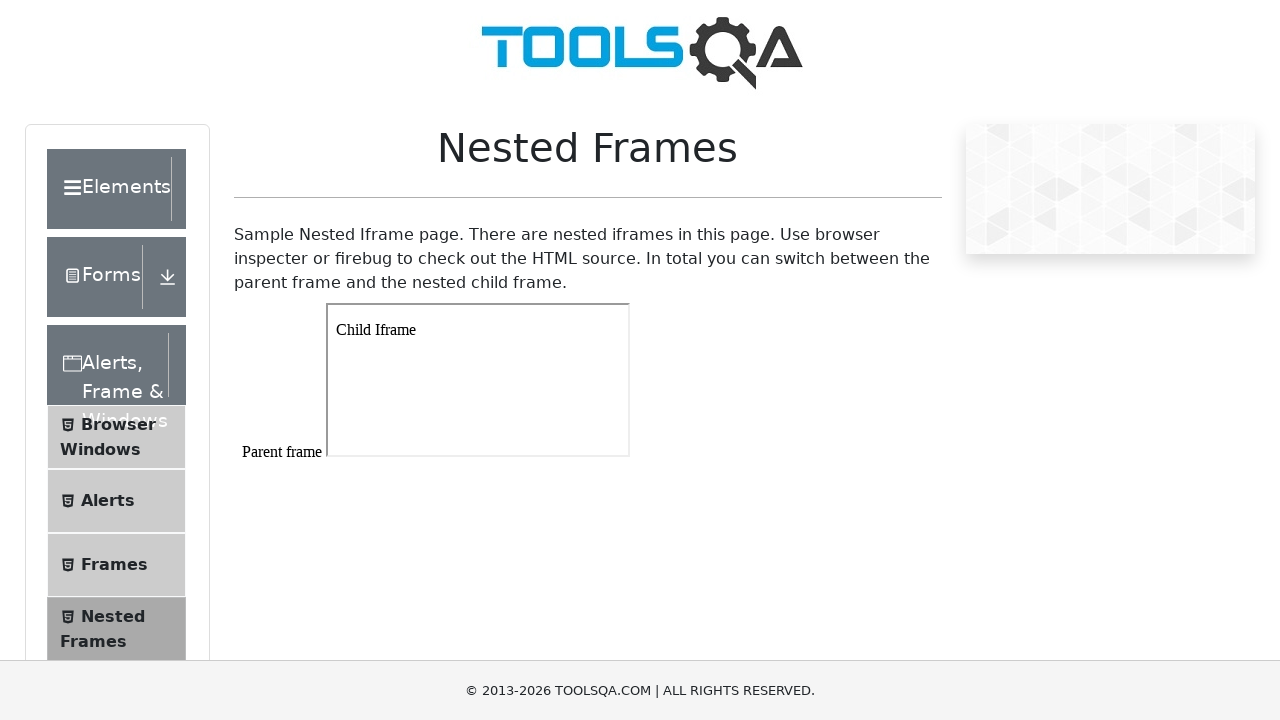